Tests Hacker News search functionality by searching for "selenium" and verifying the search executes

Starting URL: https://news.ycombinator.com

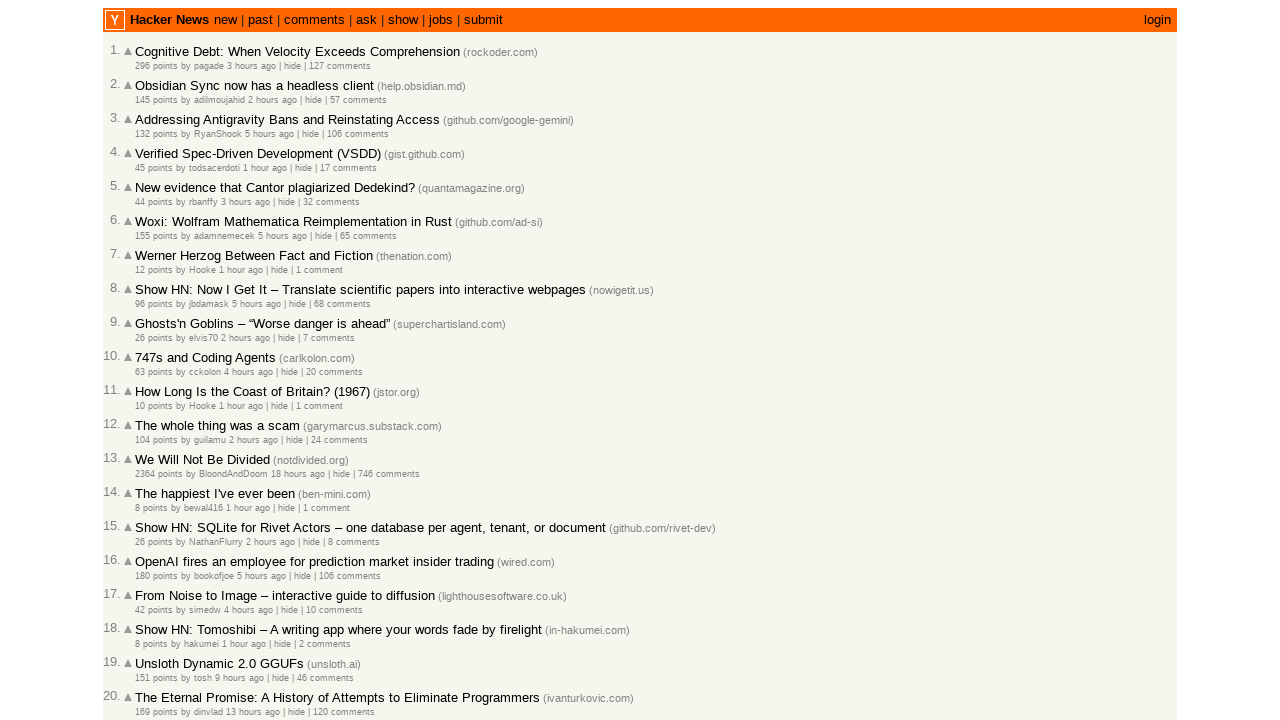

Filled search box with 'selenium' on input[name='q']
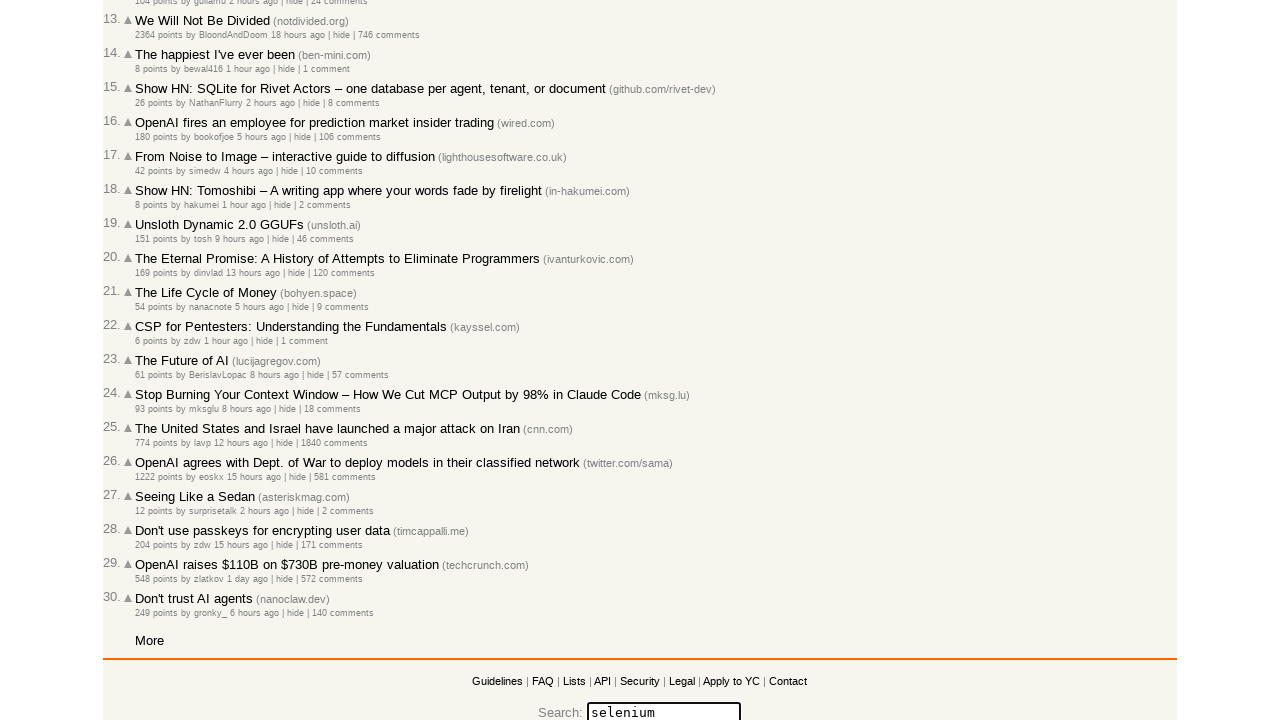

Pressed Enter to submit search for 'selenium' on input[name='q']
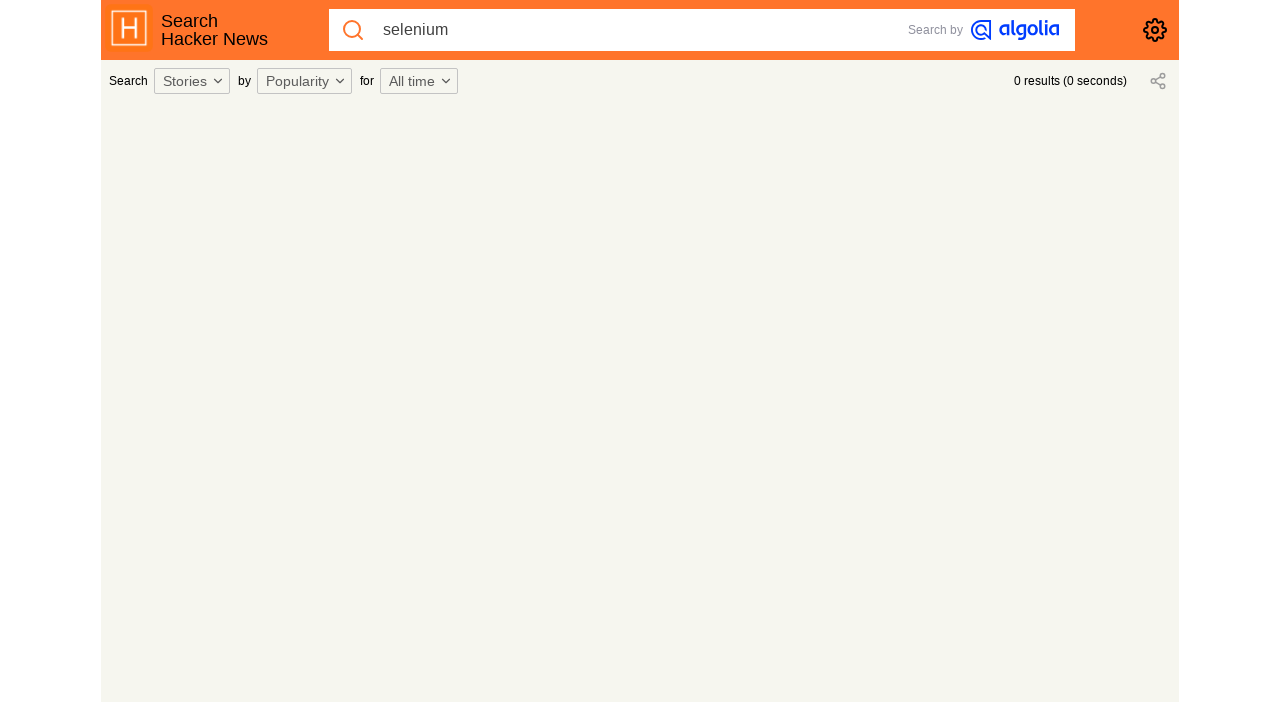

Search results loaded - networkidle state reached
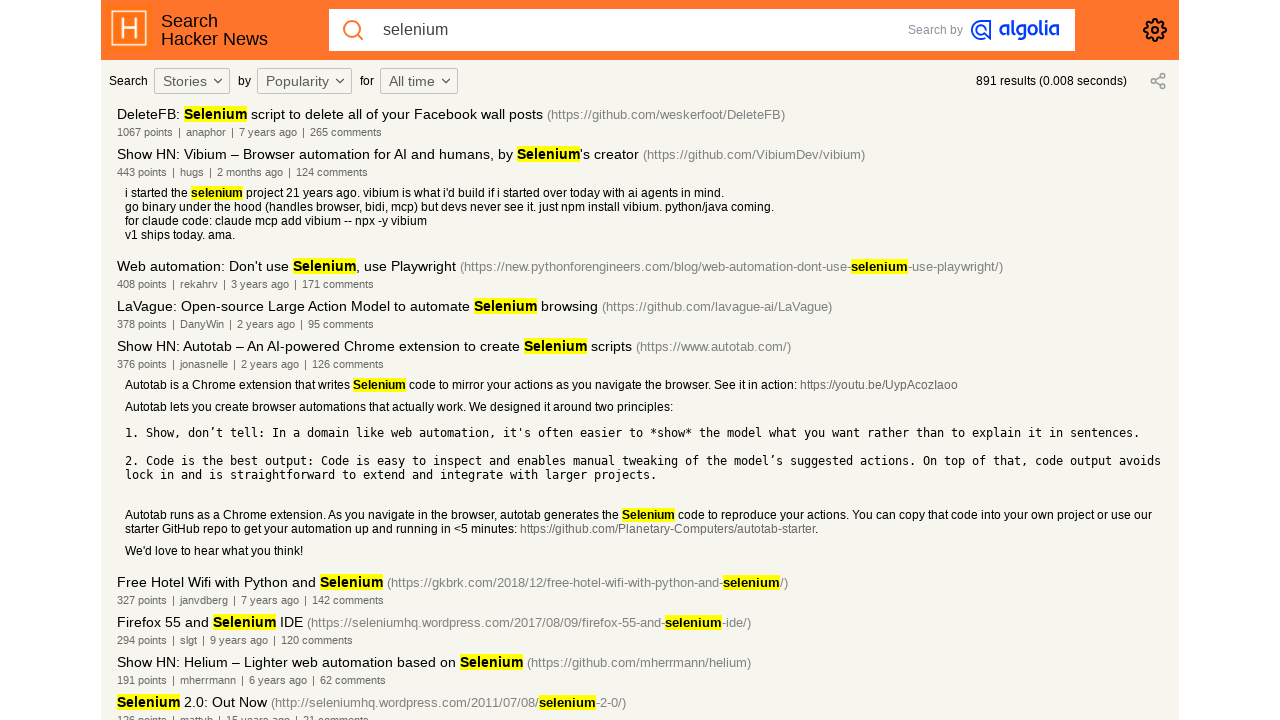

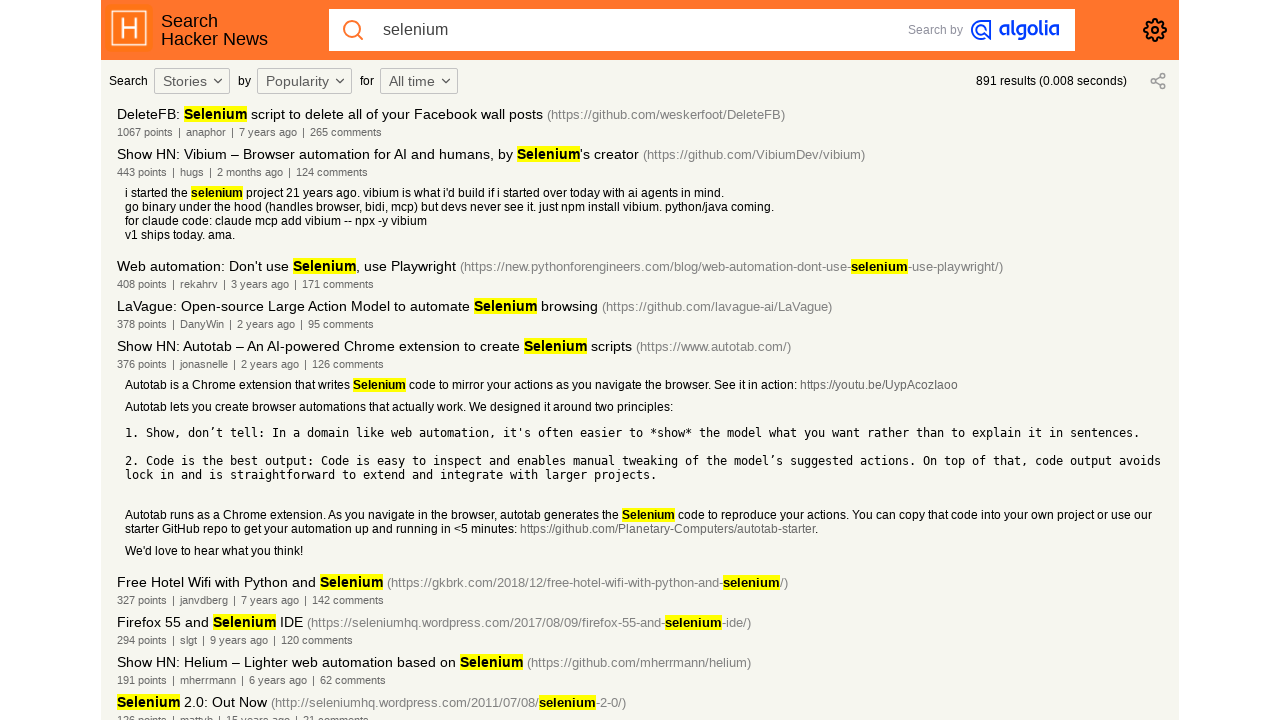